Tests navigation to the API documentation page by clicking on the API tab in the header

Starting URL: https://webdriver.io/

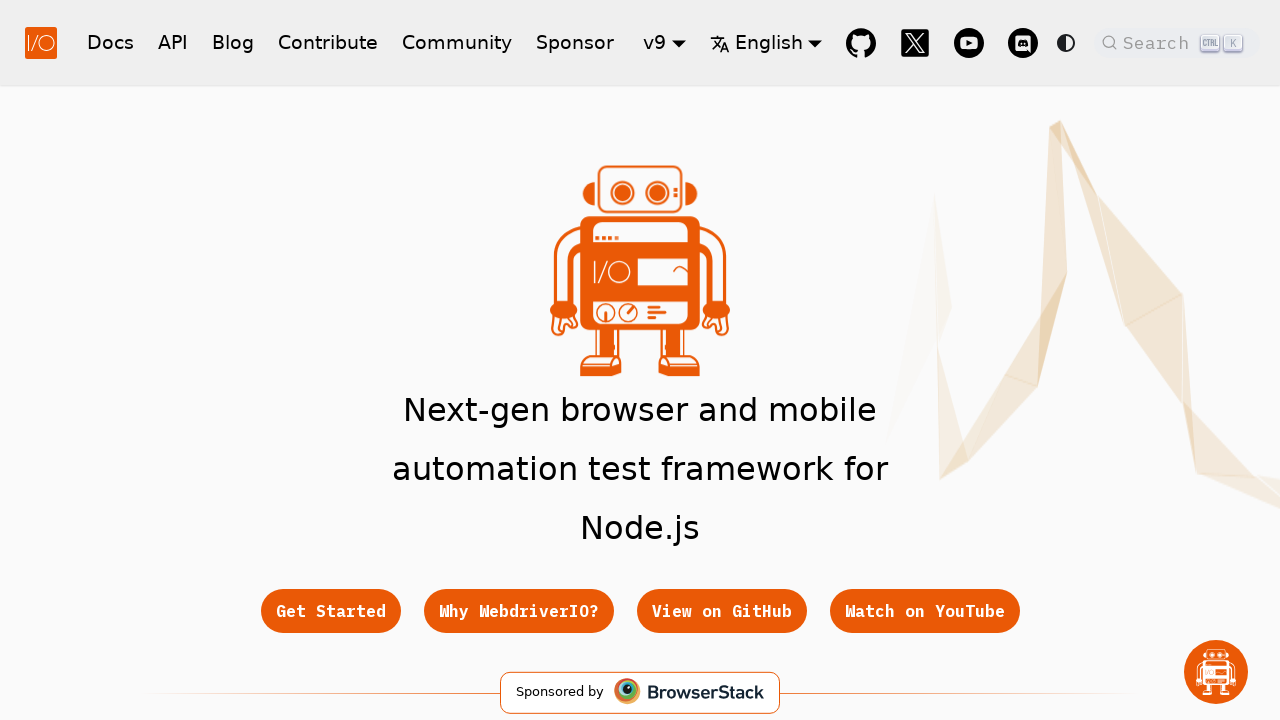

Navigated to webdriver.io homepage
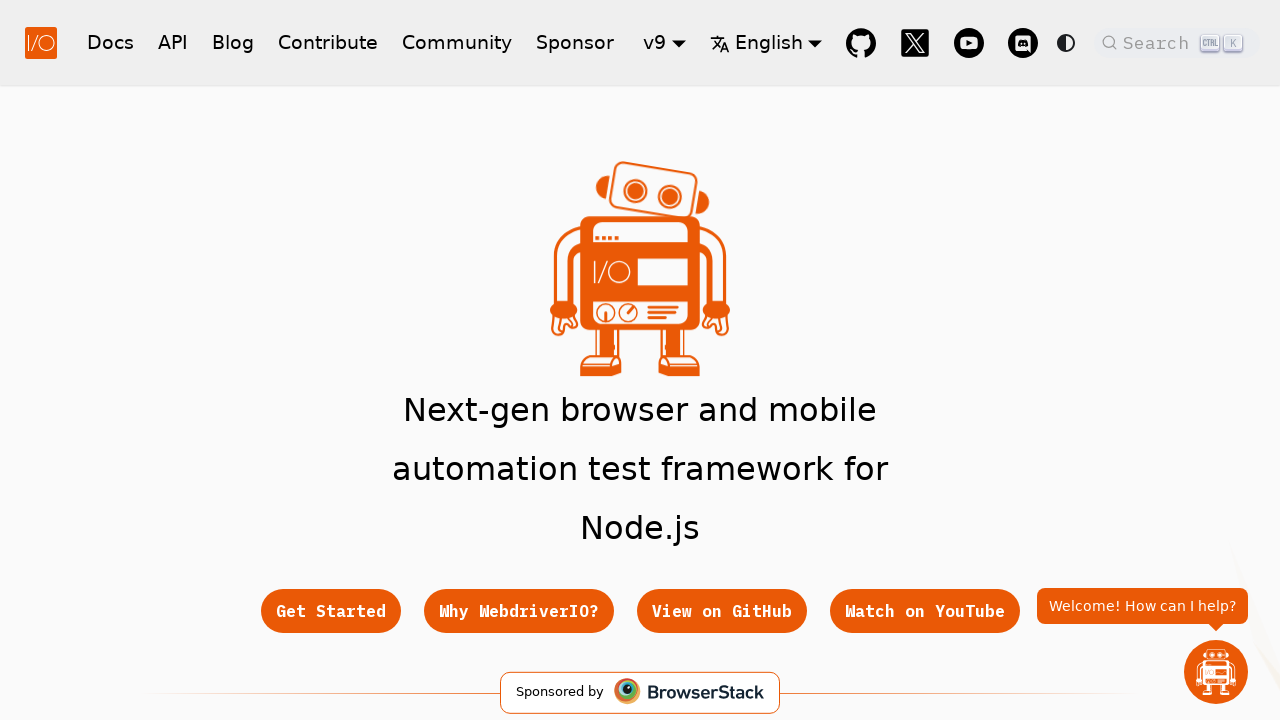

Clicked on the API tab in the navigation header at (173, 42) on a[href='/docs/api']
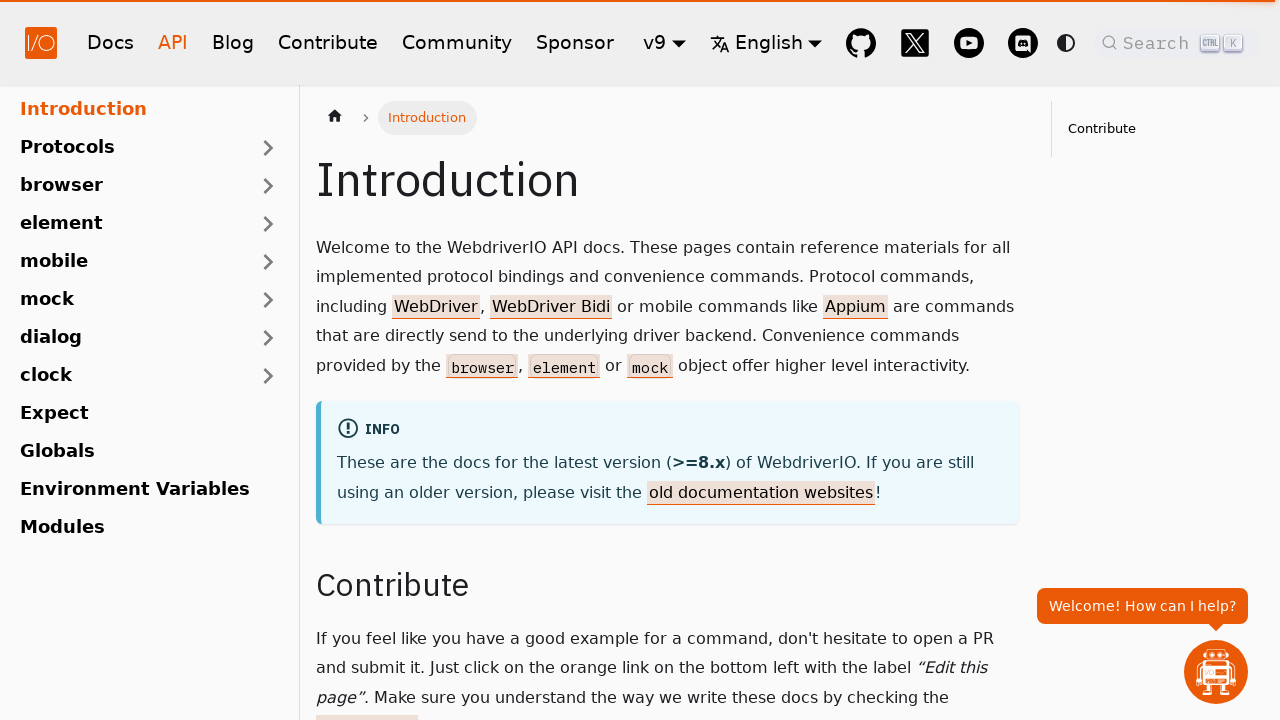

Successfully redirected to the /docs/api page
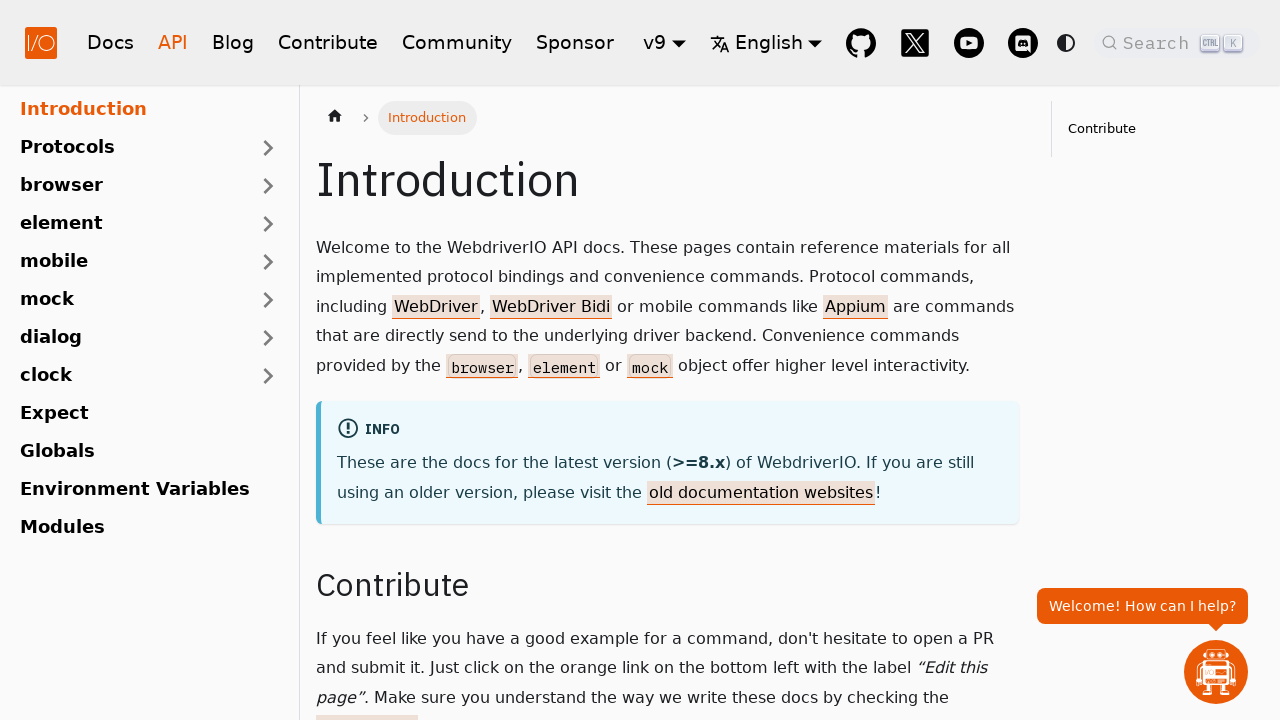

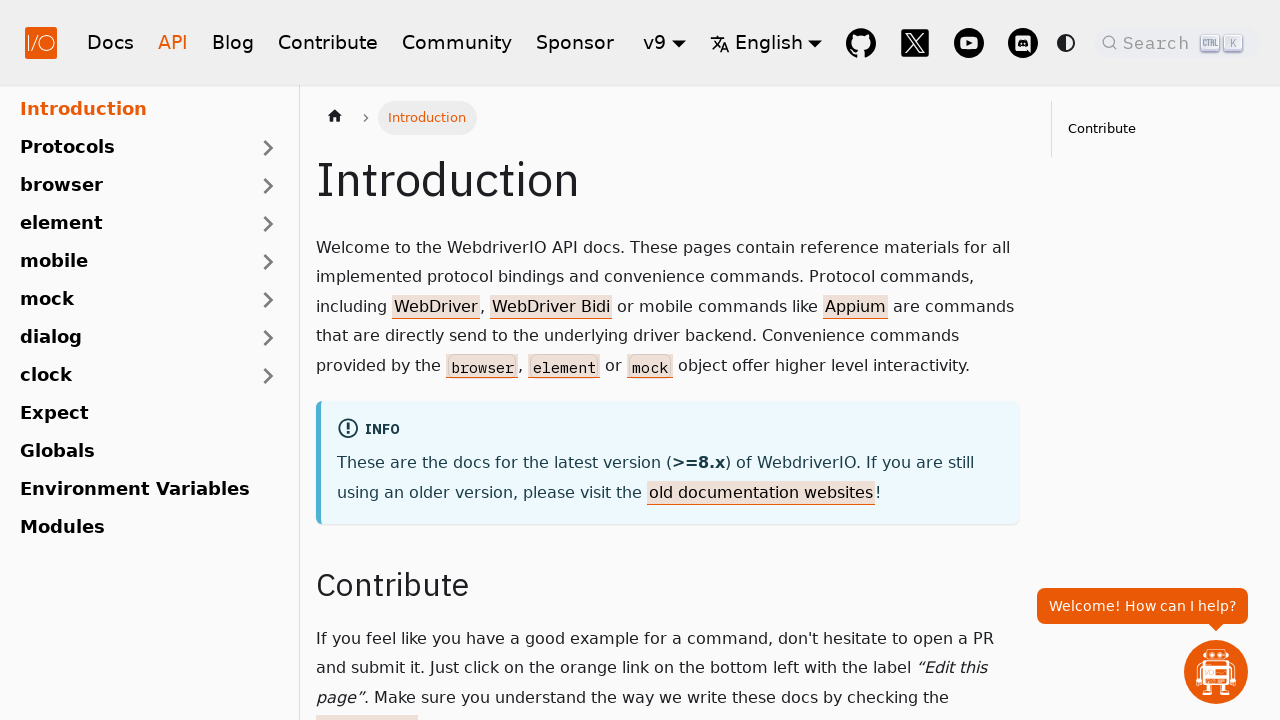